Tests filtering to display only completed items

Starting URL: https://demo.playwright.dev/todomvc

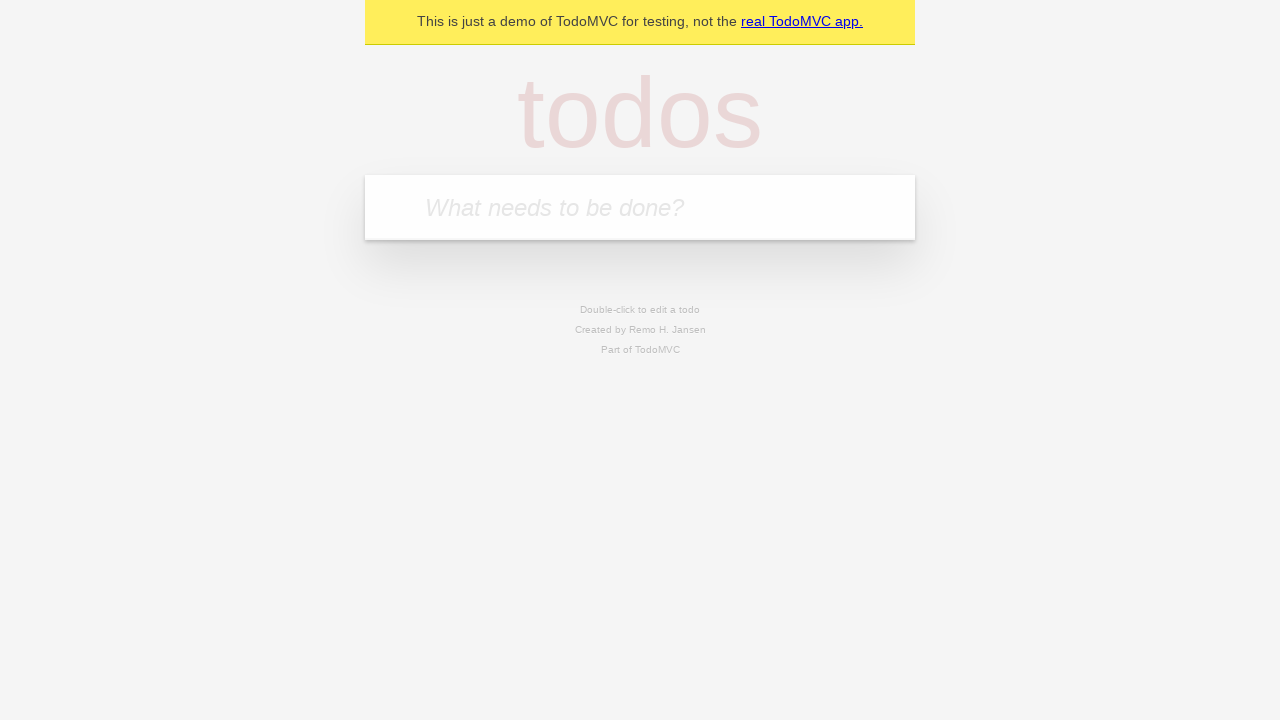

Filled todo input with 'buy some cheese' on internal:attr=[placeholder="What needs to be done?"i]
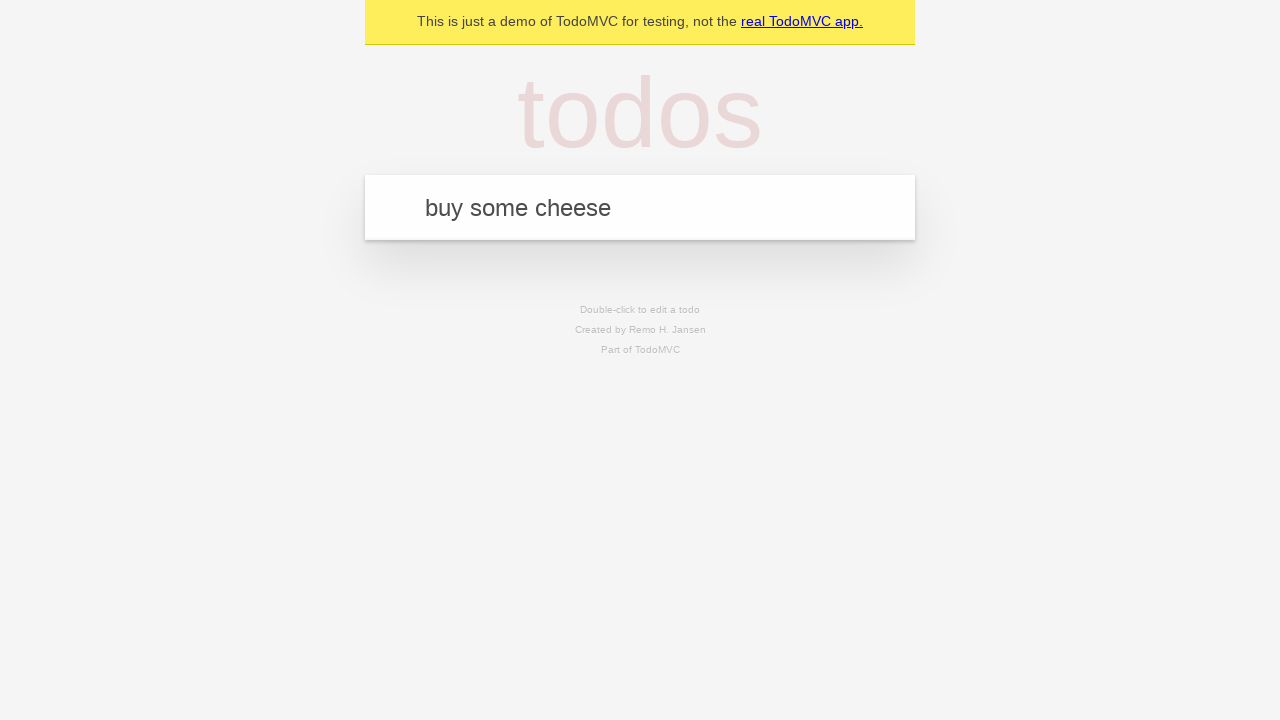

Pressed Enter to add todo 'buy some cheese' on internal:attr=[placeholder="What needs to be done?"i]
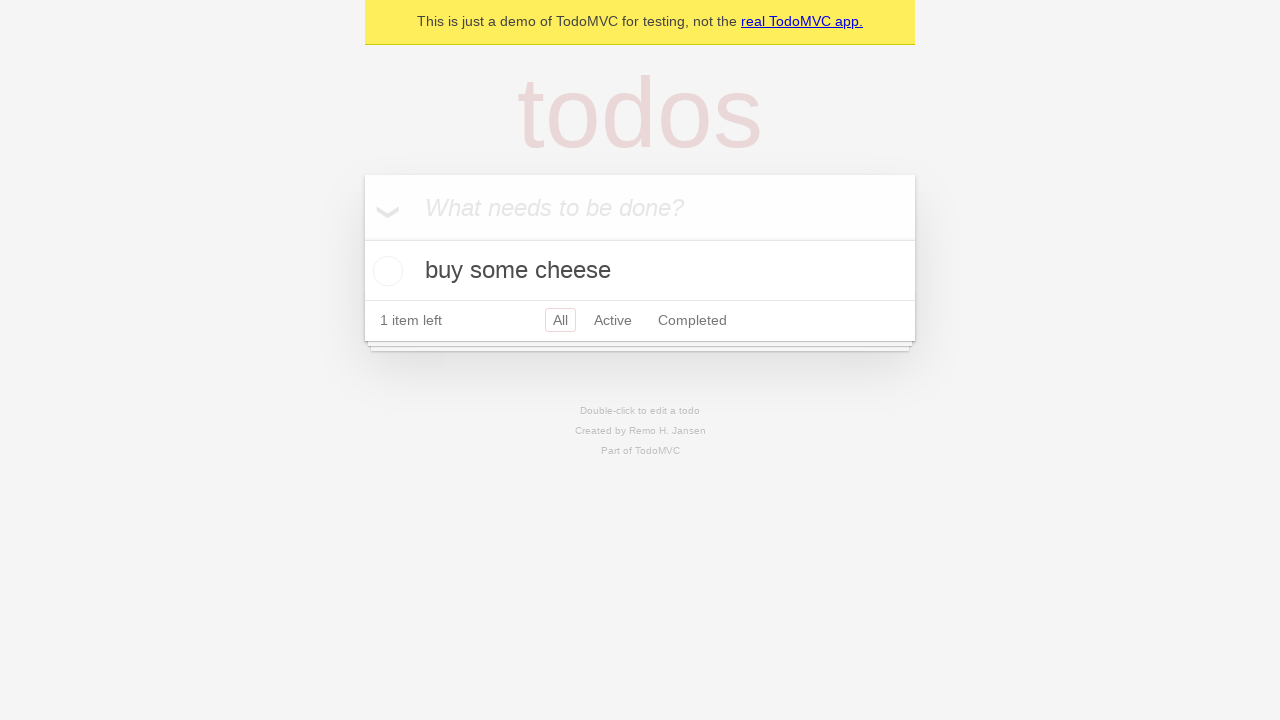

Filled todo input with 'feed the cat' on internal:attr=[placeholder="What needs to be done?"i]
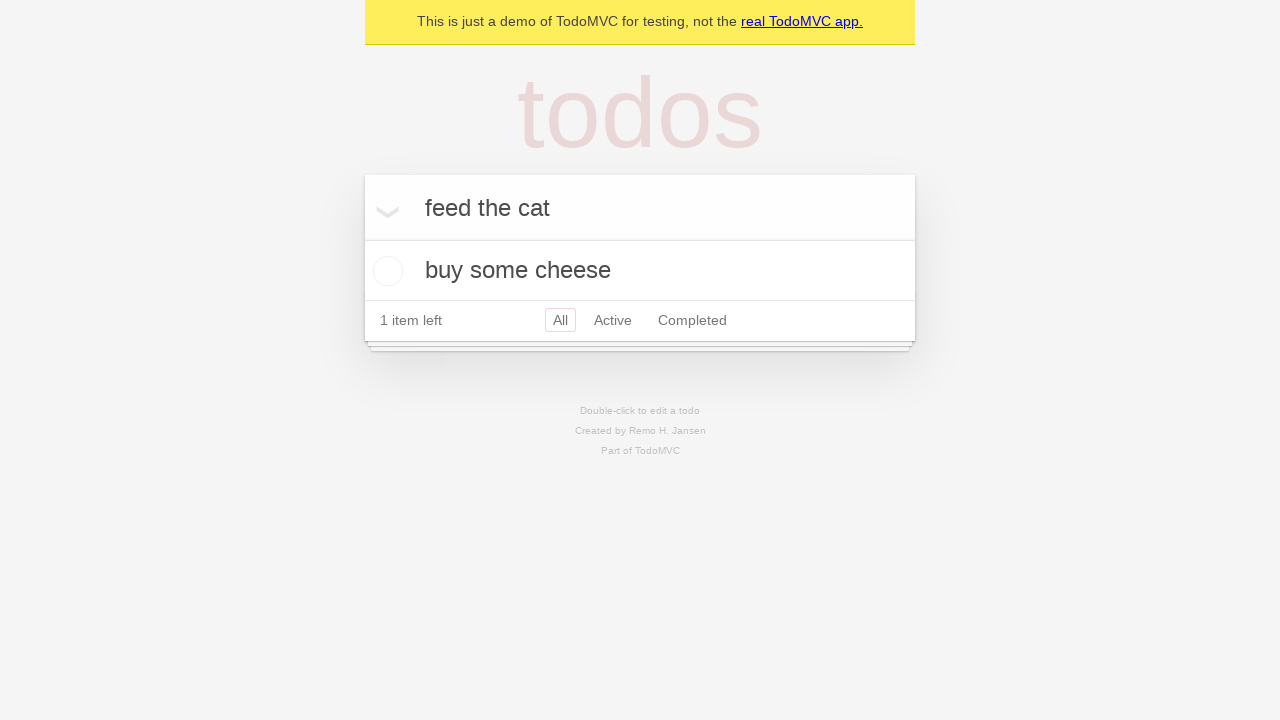

Pressed Enter to add todo 'feed the cat' on internal:attr=[placeholder="What needs to be done?"i]
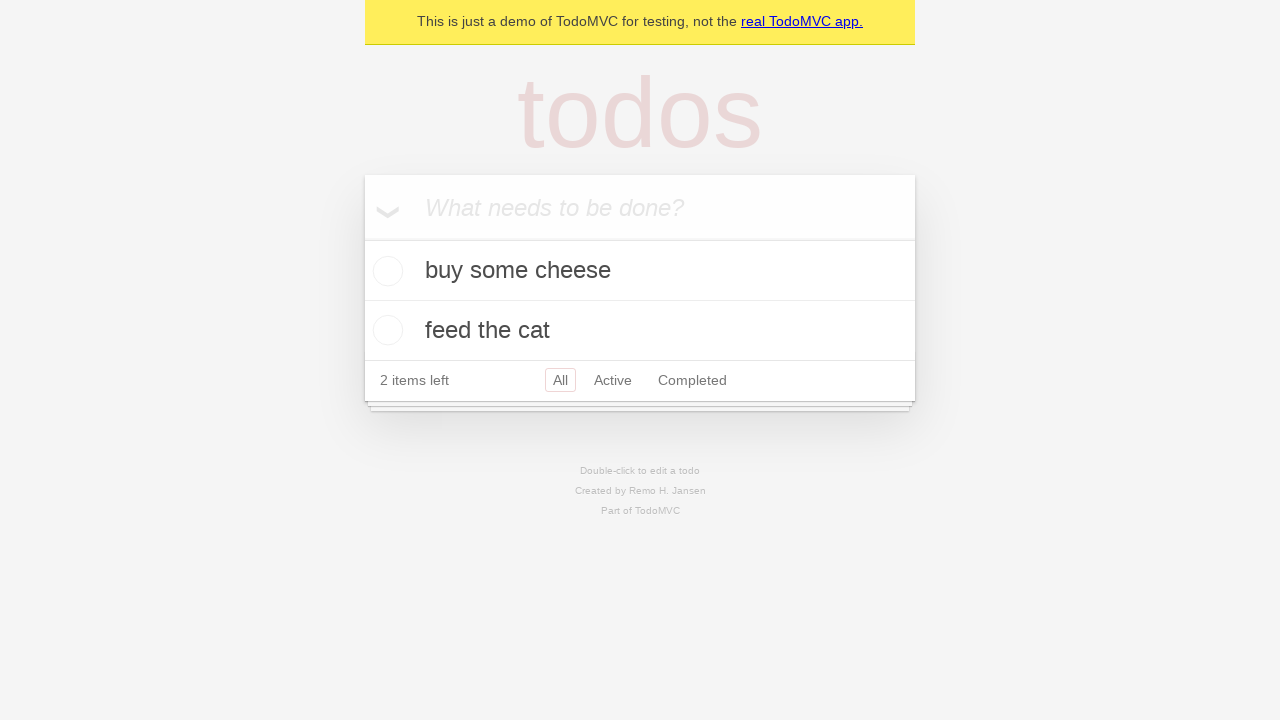

Filled todo input with 'book a doctors appointment' on internal:attr=[placeholder="What needs to be done?"i]
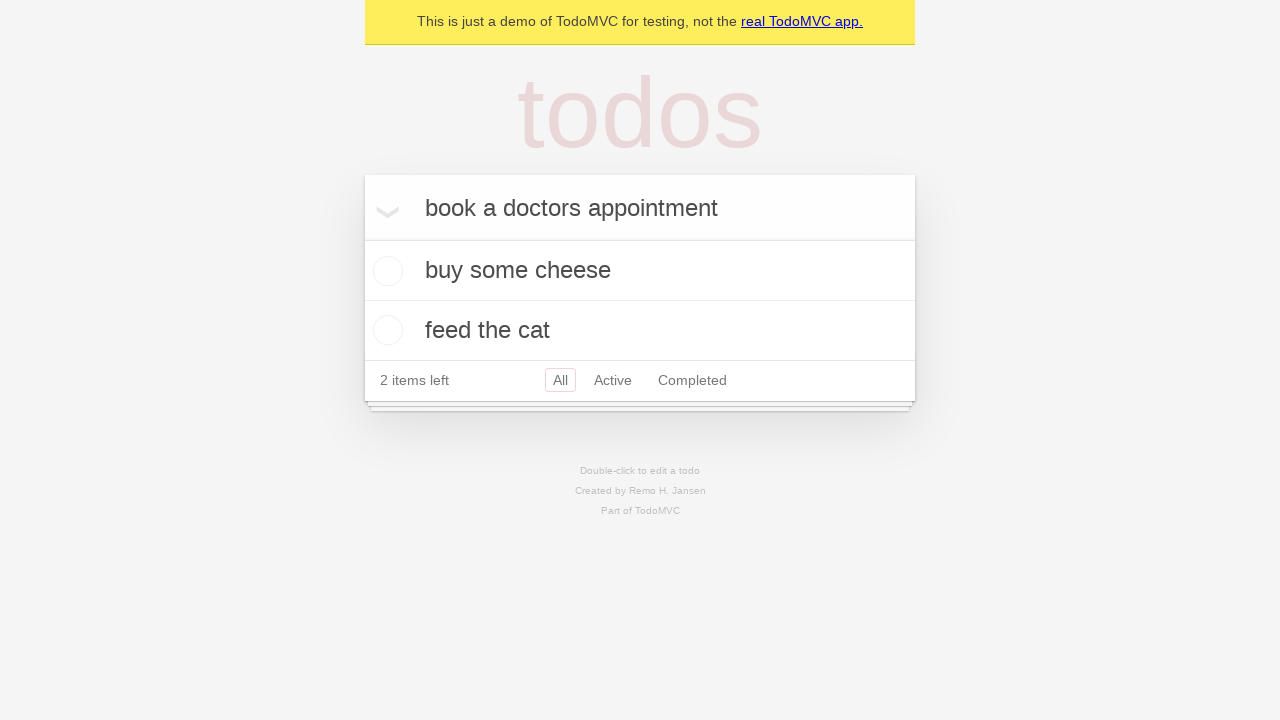

Pressed Enter to add todo 'book a doctors appointment' on internal:attr=[placeholder="What needs to be done?"i]
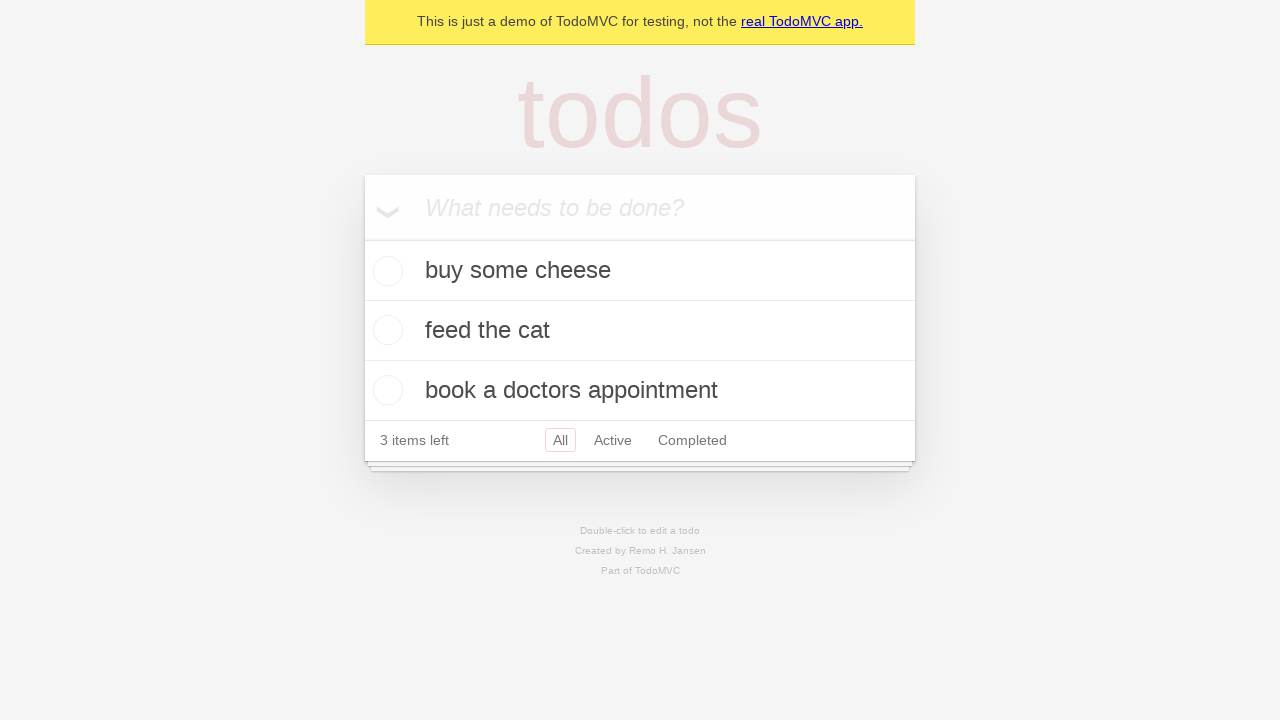

Checked the second todo item as completed at (385, 330) on internal:testid=[data-testid="todo-item"s] >> nth=1 >> internal:role=checkbox
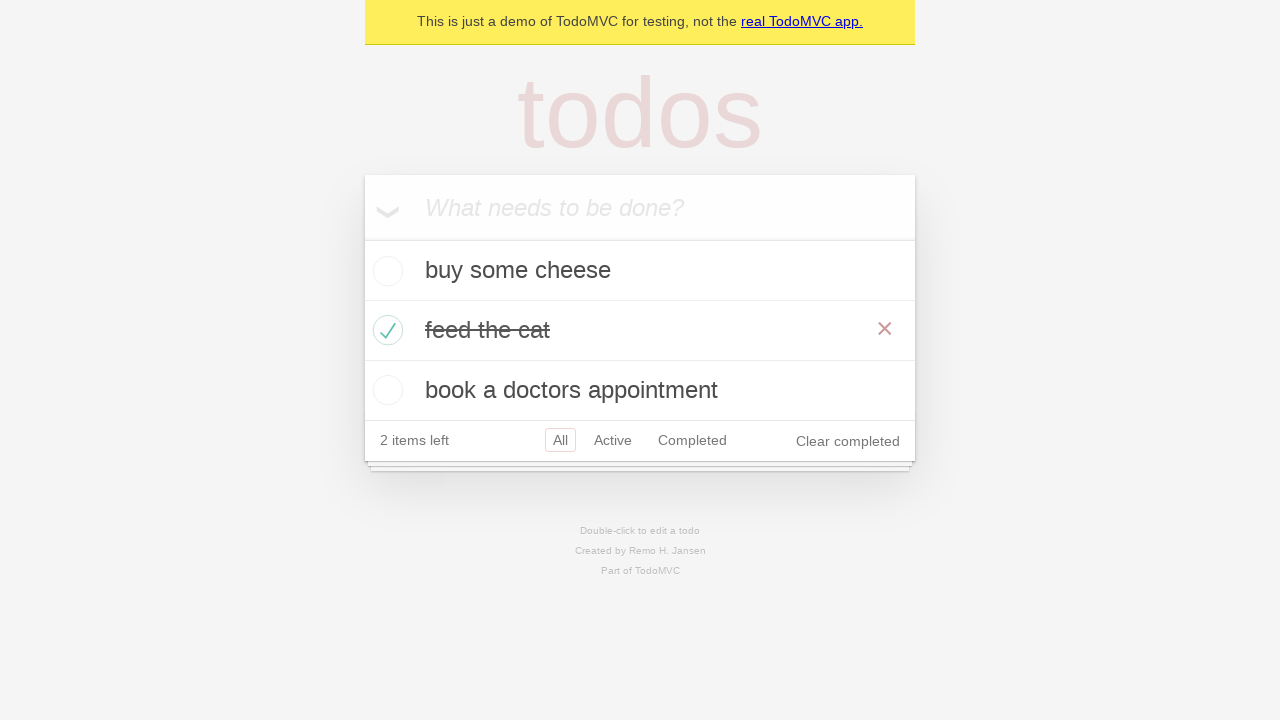

Clicked 'Completed' filter link to display only completed items at (692, 440) on internal:role=link[name="Completed"i]
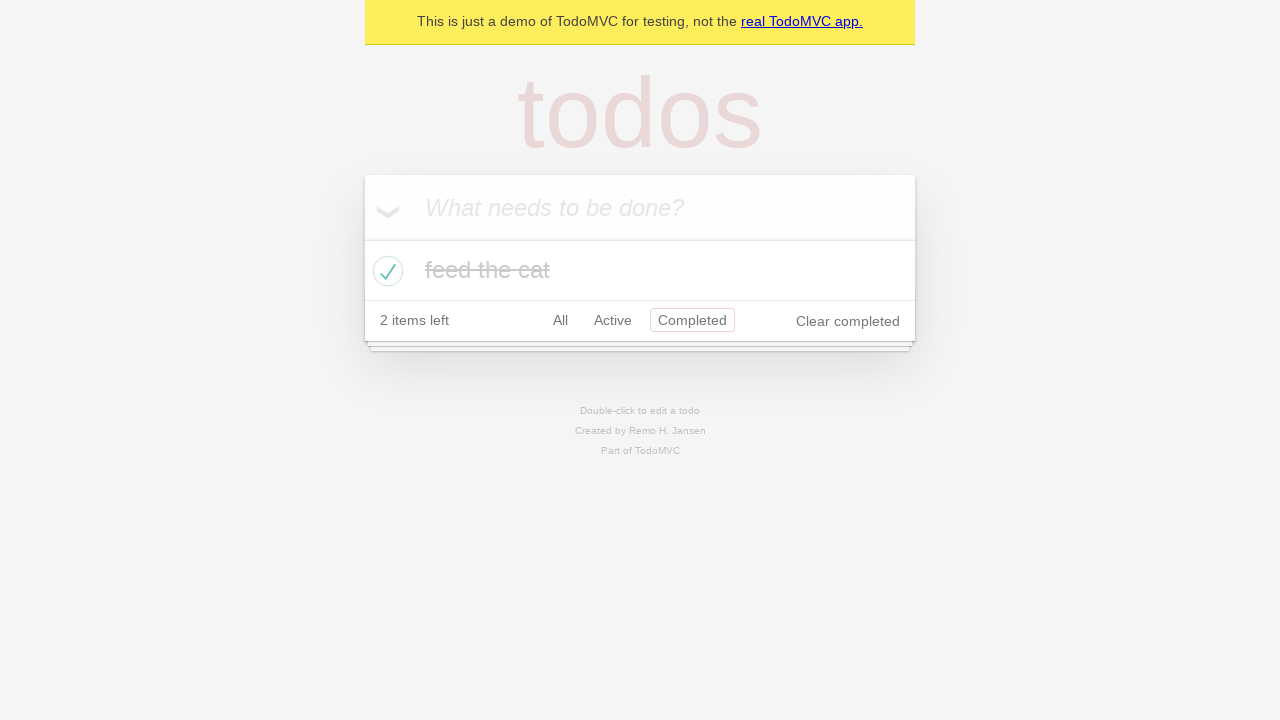

Waited for filter to apply
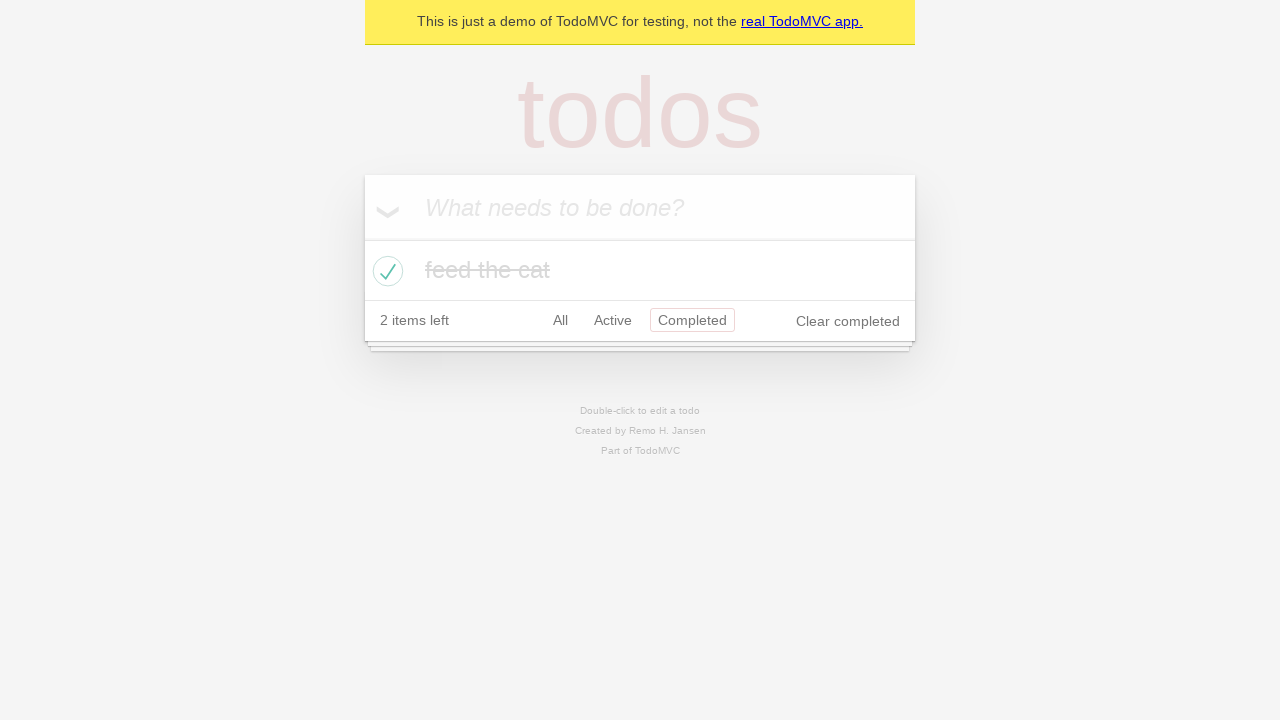

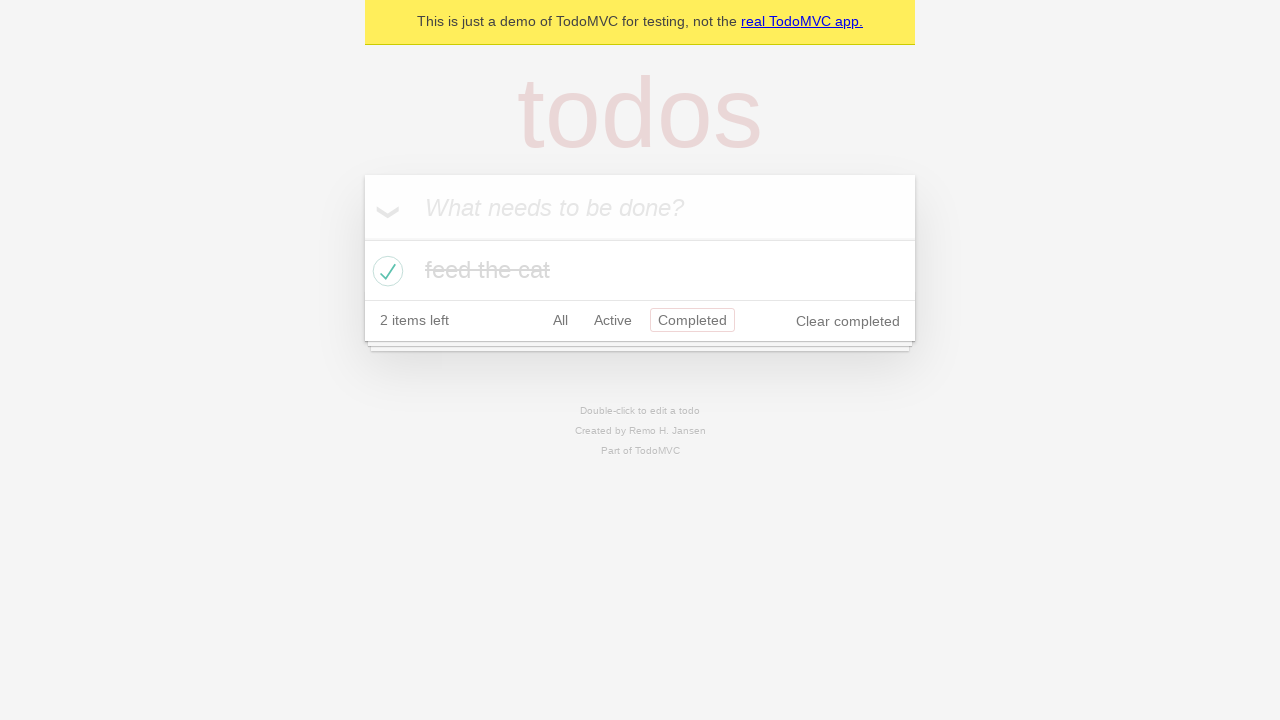